Tests drag and drop functionality on jQuery UI demo page by dragging an element from source to target location within an iframe

Starting URL: https://jqueryui.com/droppable/

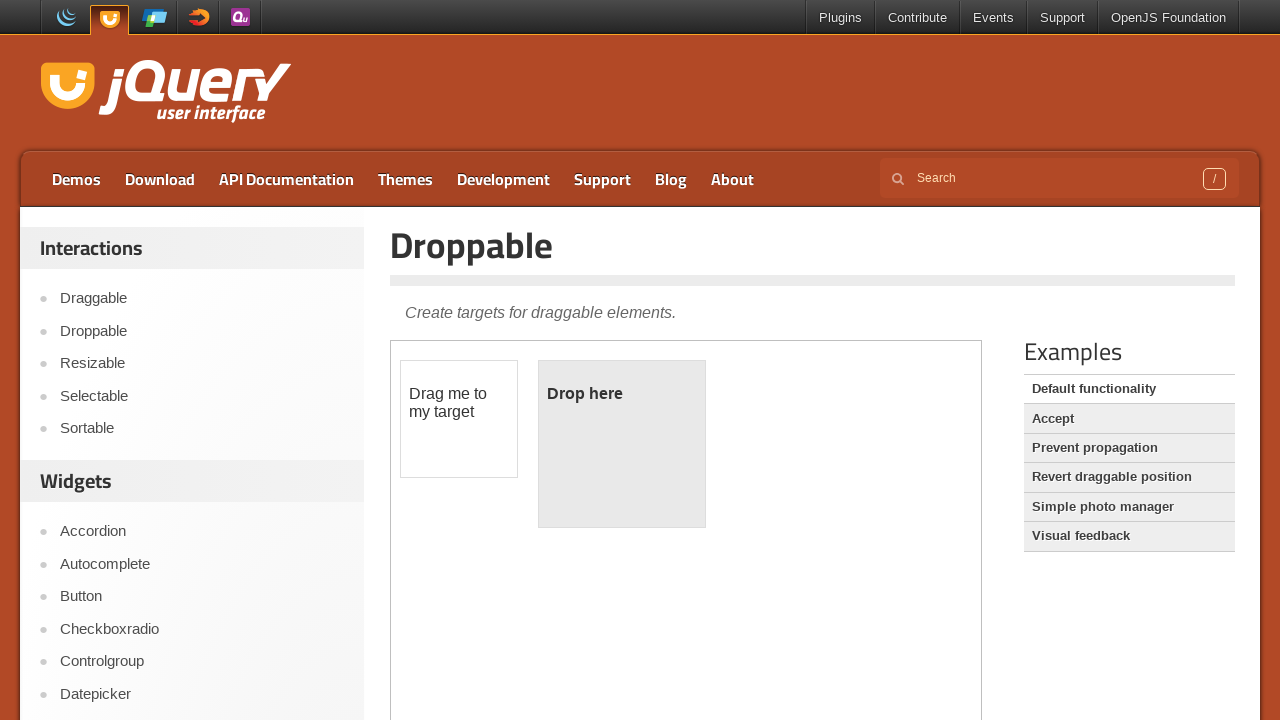

Waited for iframe to be present on the page
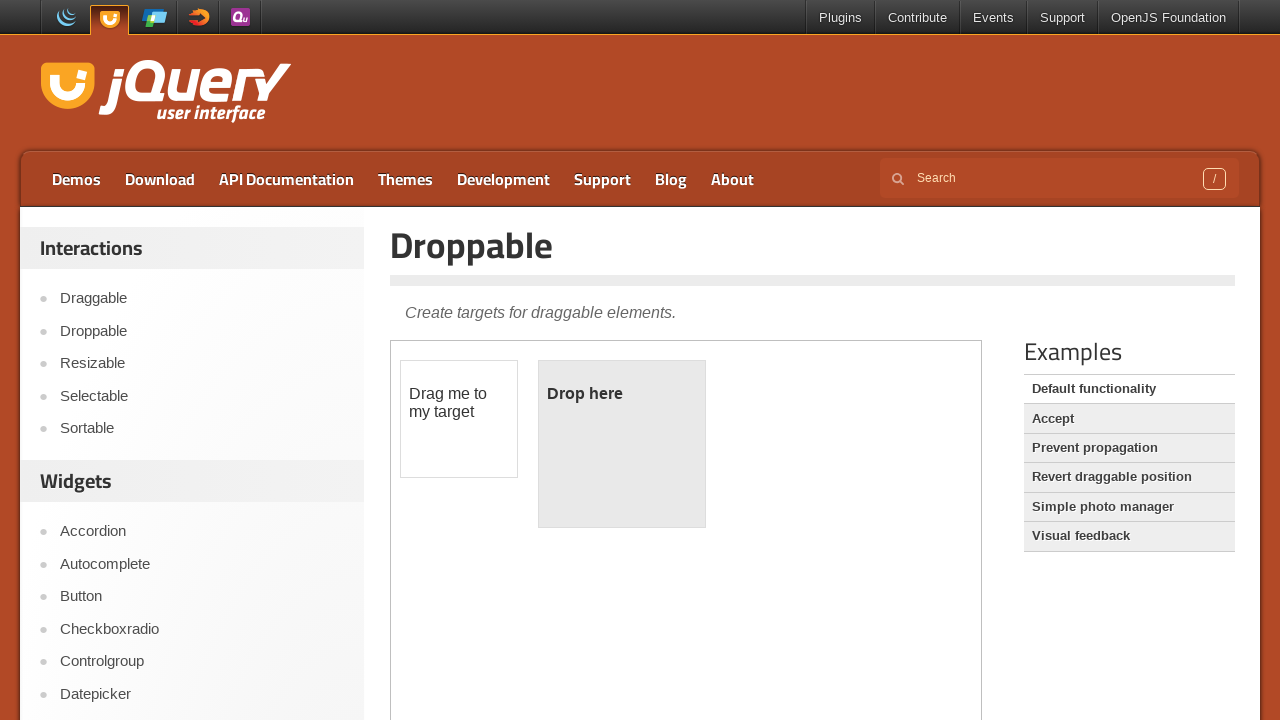

Located the iframe containing the drag and drop demo
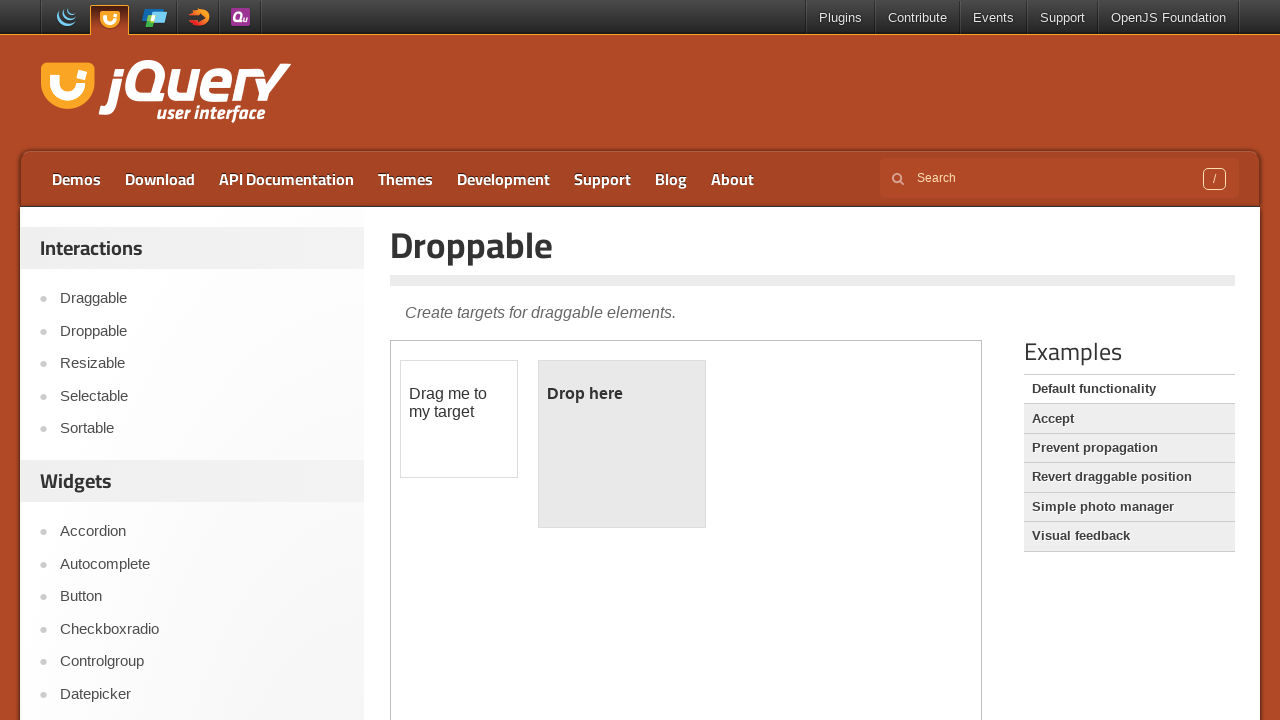

Located the draggable source element with id 'draggable'
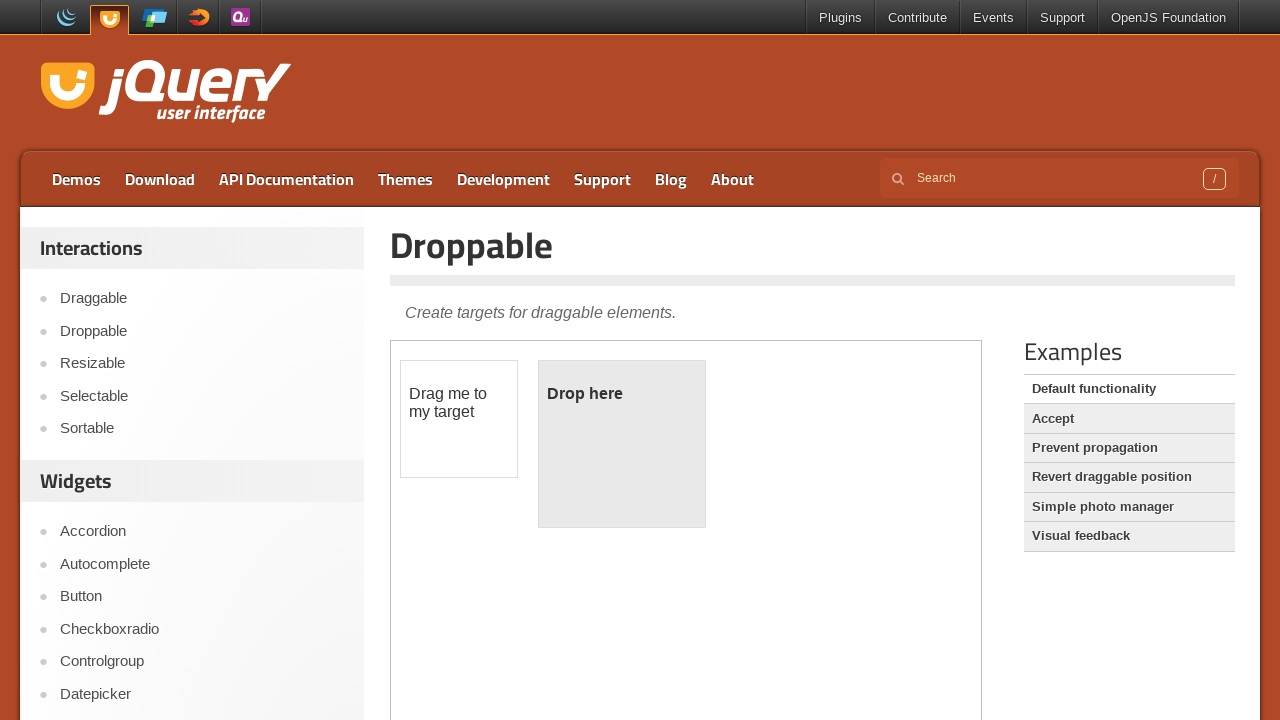

Located the droppable target element with id 'droppable'
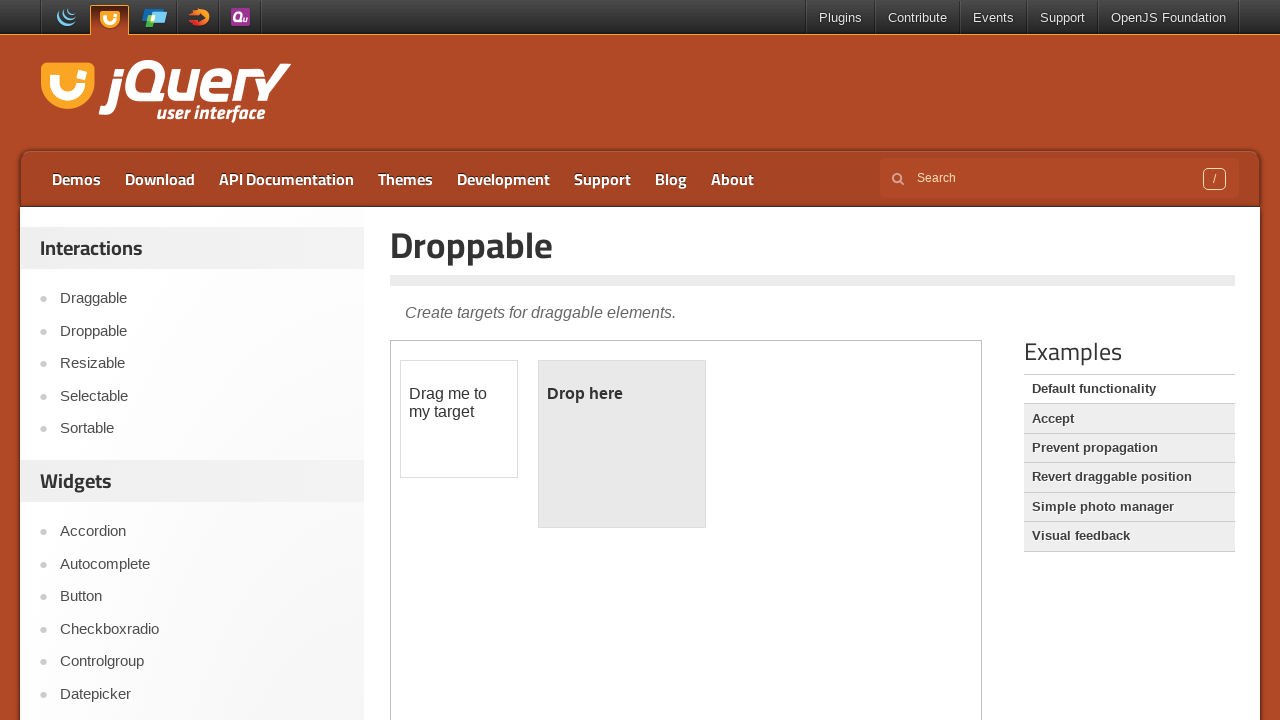

Dragged the source element to the target droppable area at (622, 444)
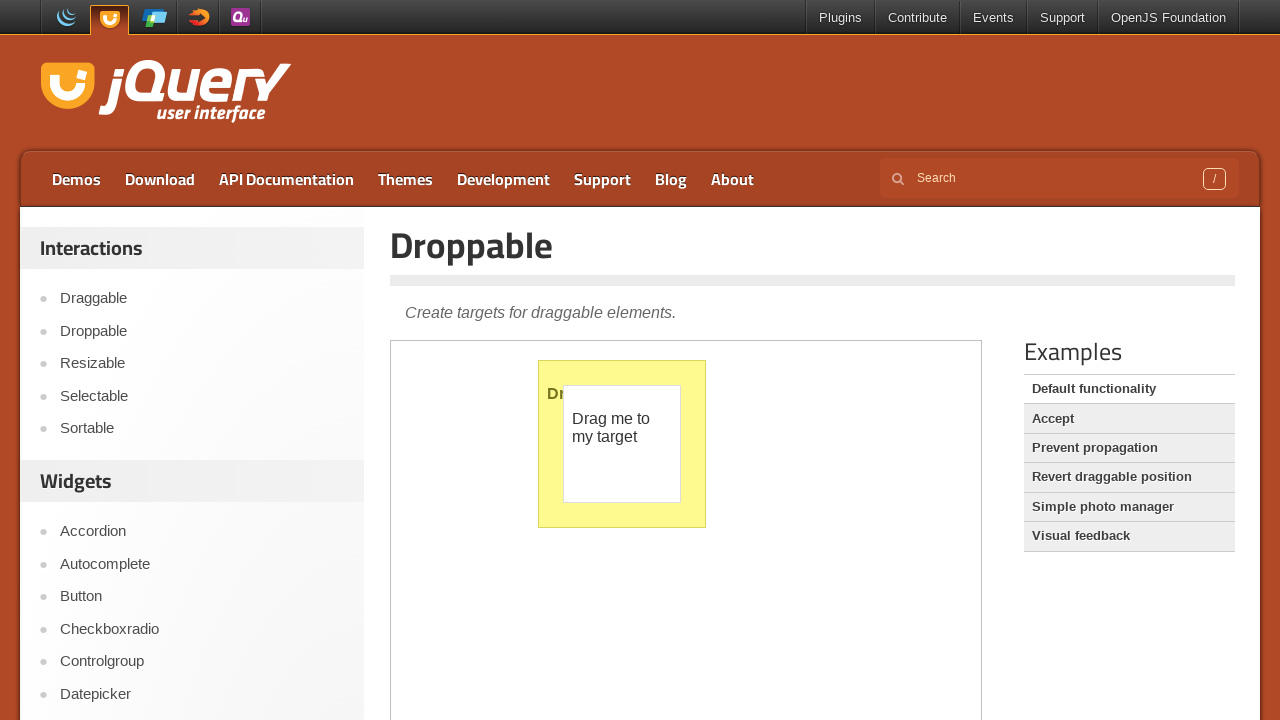

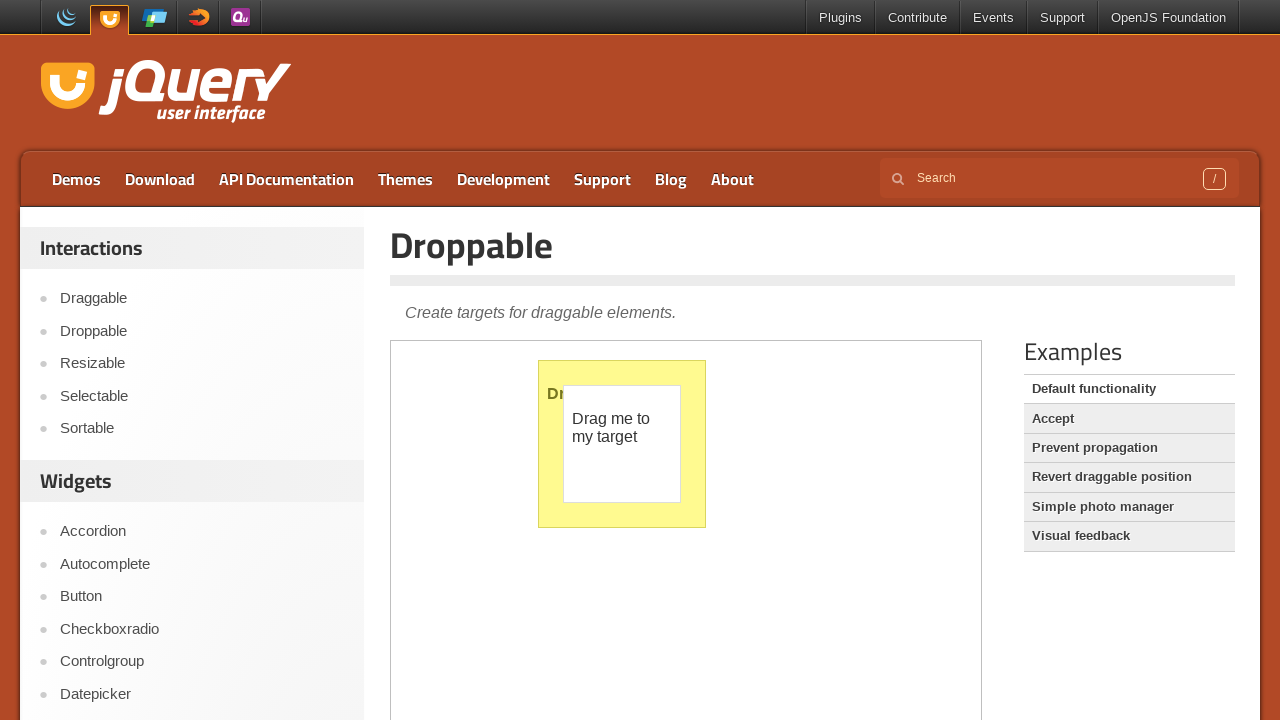